Tests back and forth navigation by clicking on A/B Testing link, verifying the page title, navigating back, and verifying the home page title

Starting URL: https://practice.cydeo.com

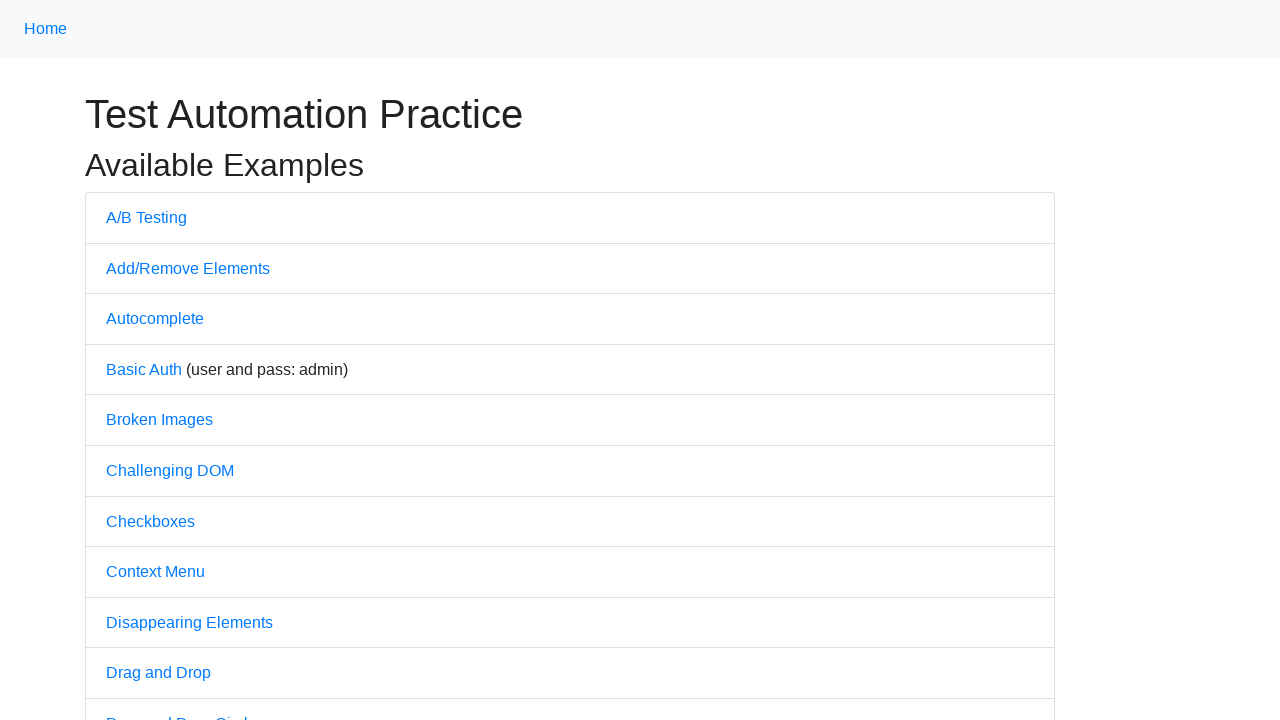

Clicked on 'A/B Testing' link at (146, 217) on a:text('A/B Testing')
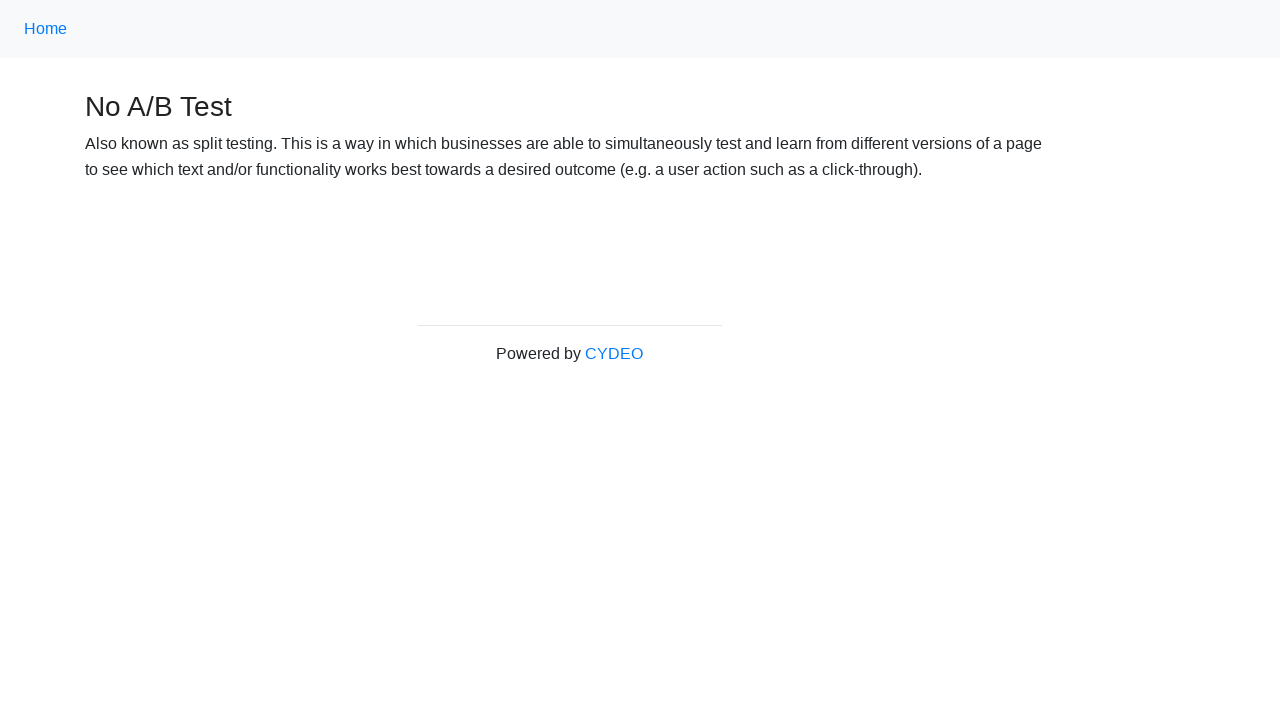

Waited for A/B Testing page to load
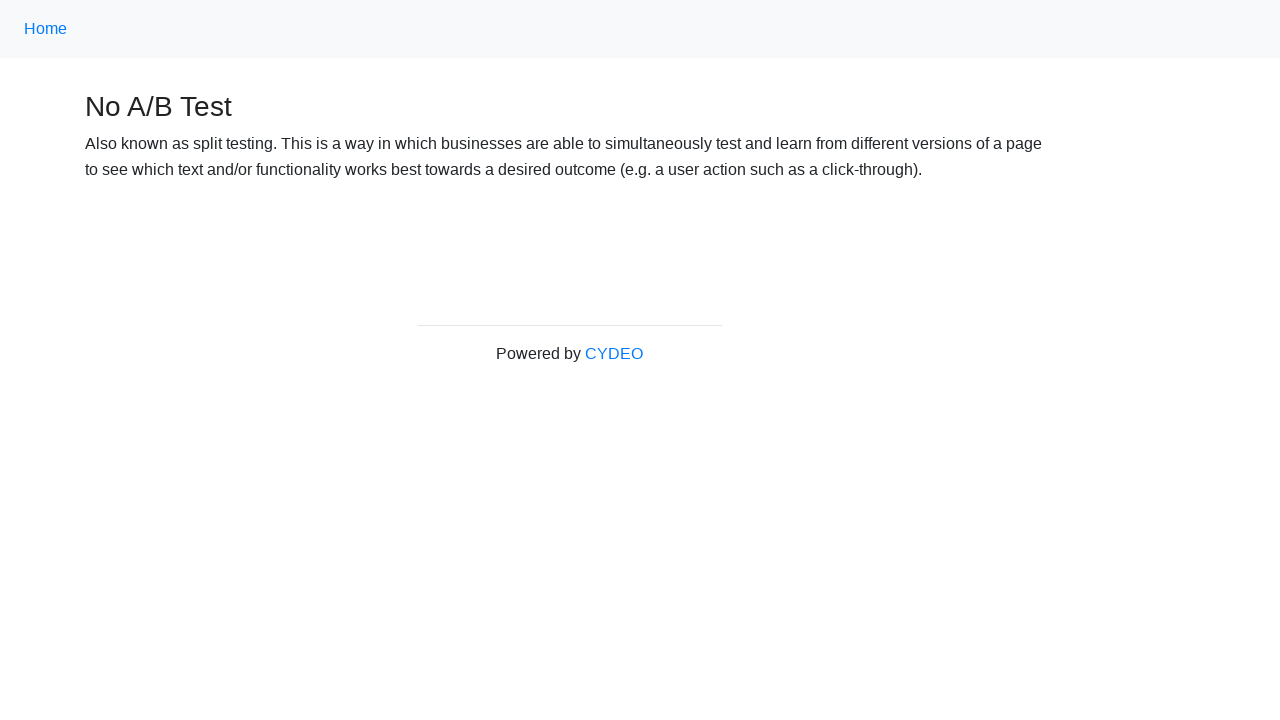

Verified page title contains 'No A/B Test'
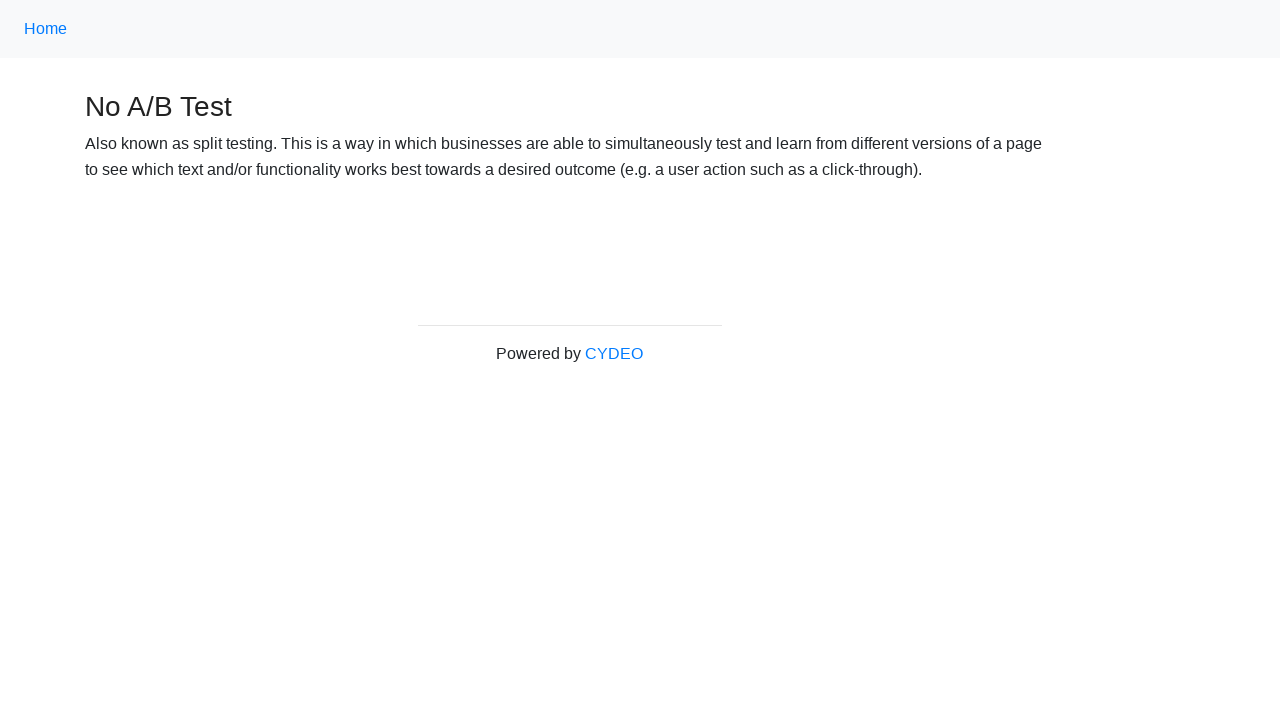

Navigated back to home page
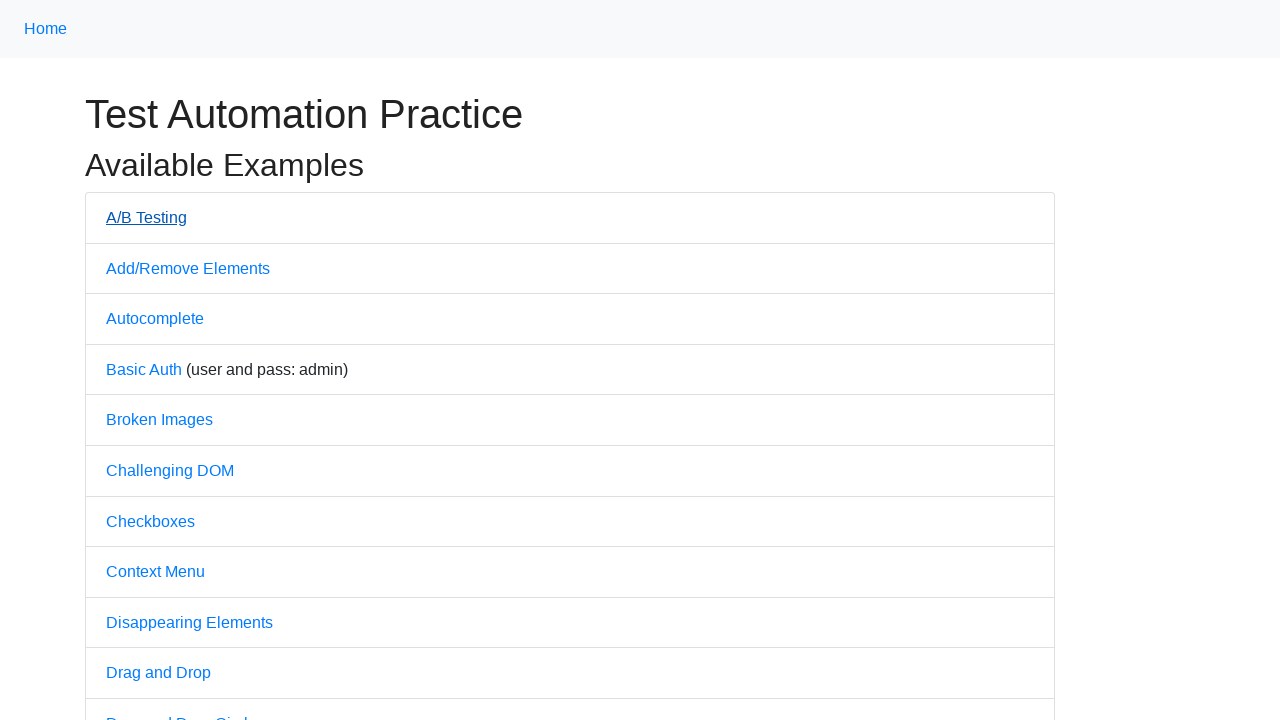

Waited for home page to load
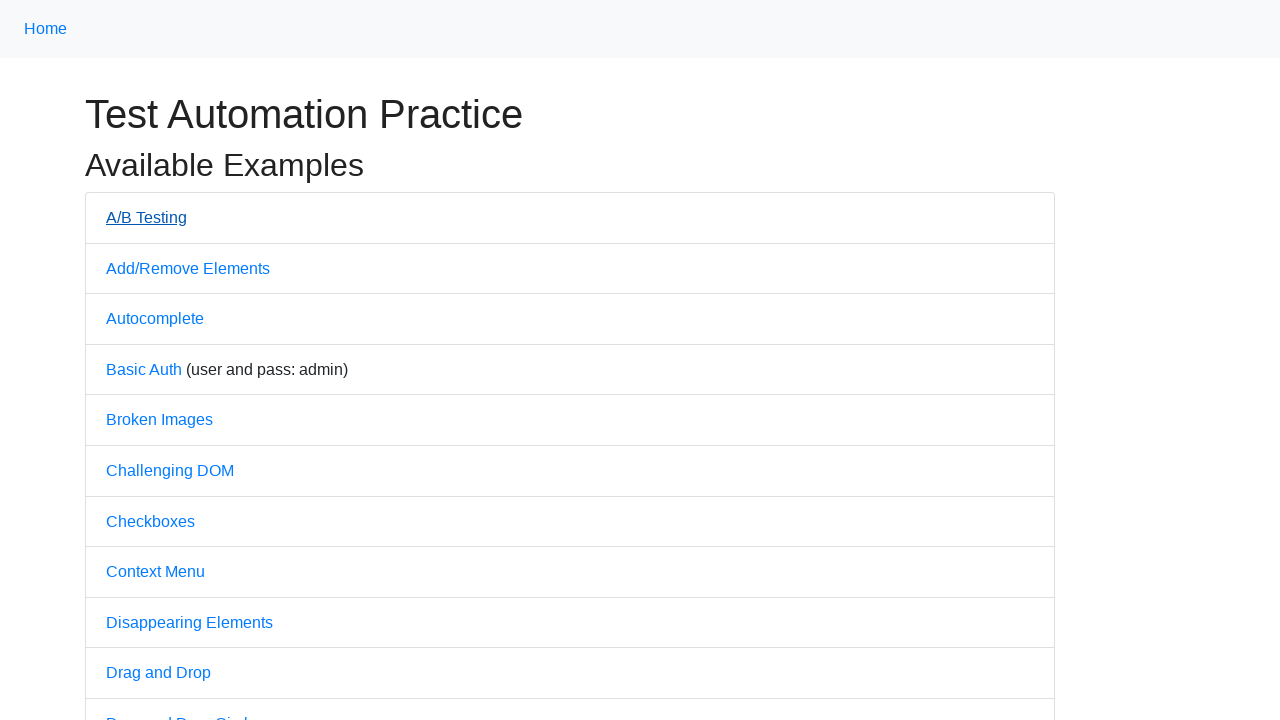

Verified home page title contains 'Practice'
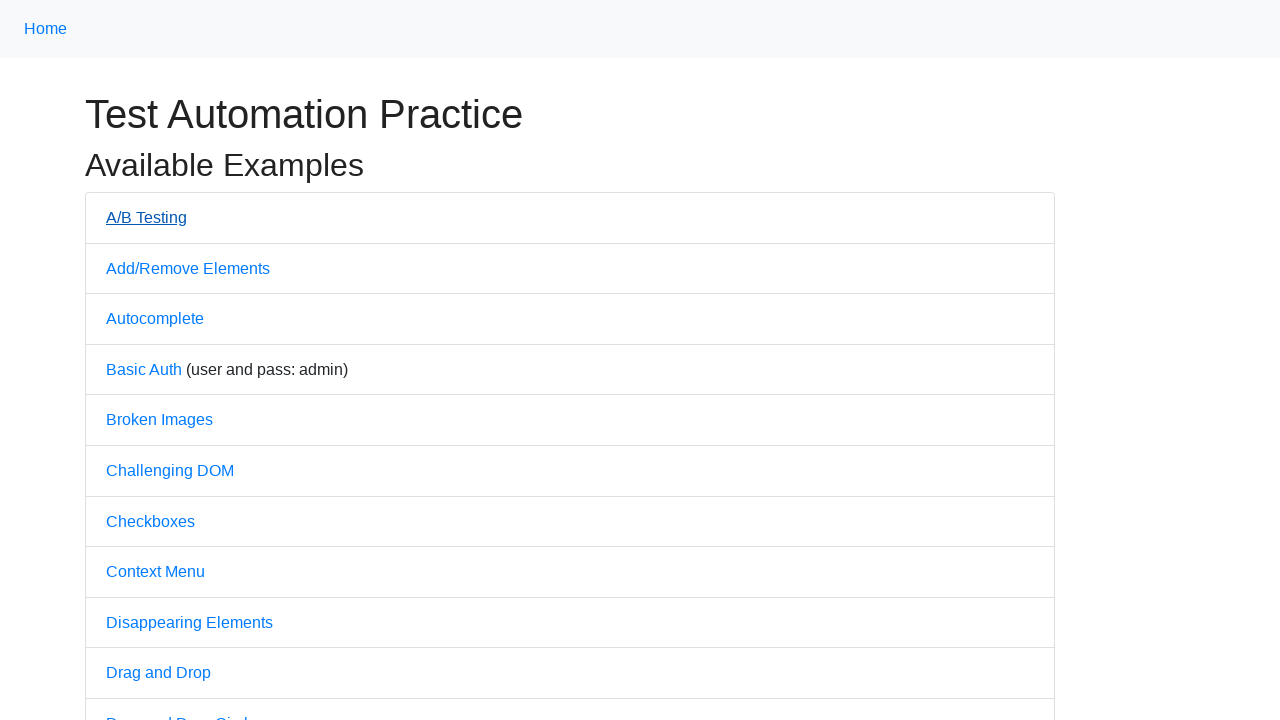

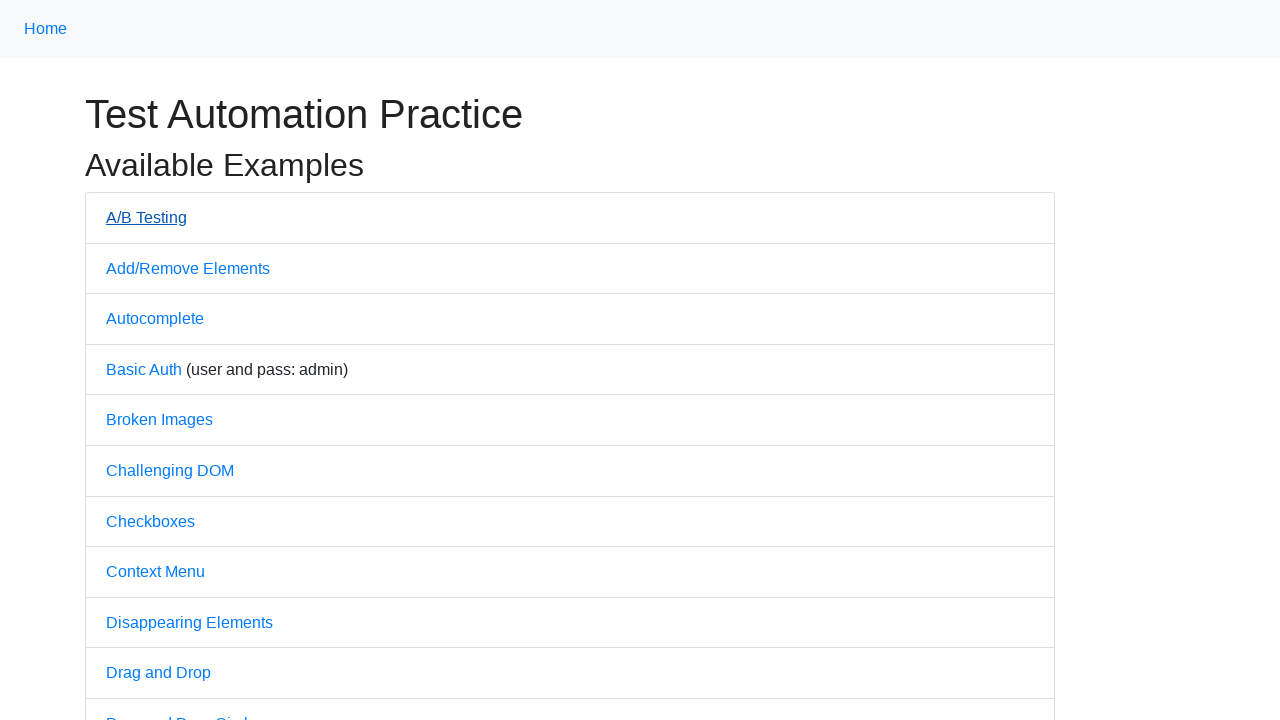